Tests explicit wait functionality by clicking a button and waiting for a delayed element to become visible, then verifying its text content

Starting URL: https://www.leafground.com/waits.xhtml

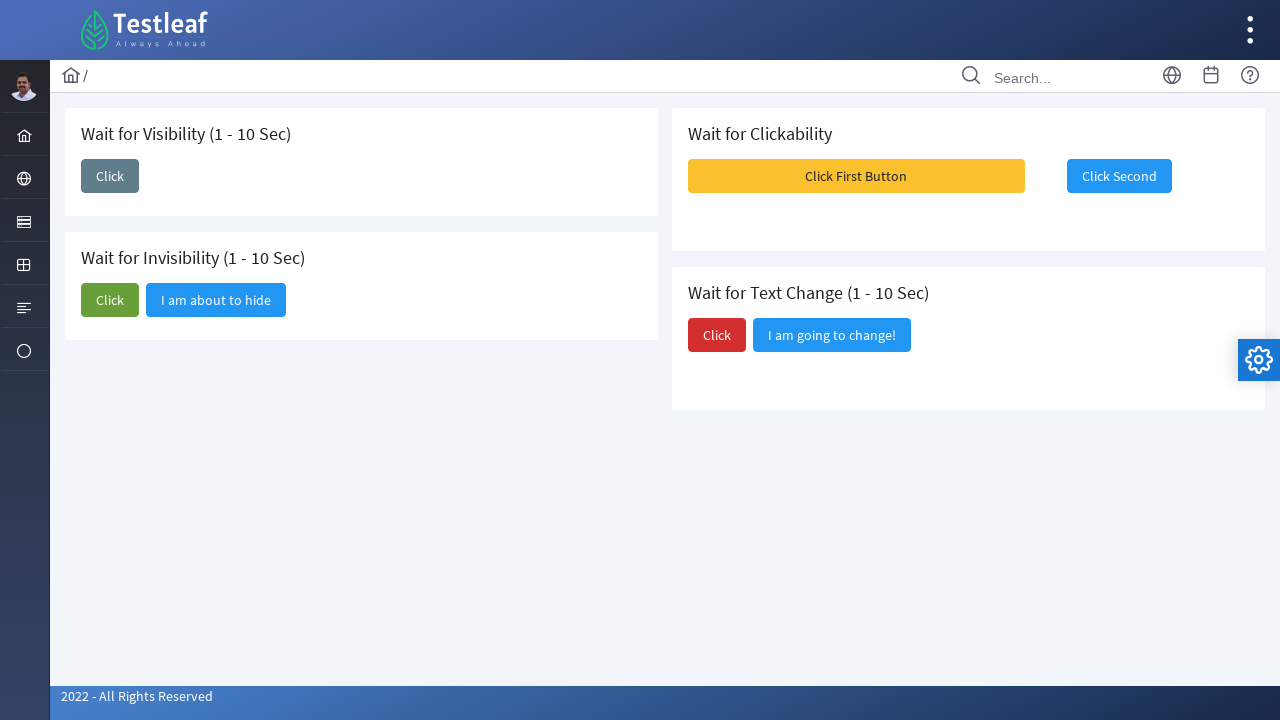

Clicked 'Click' button to trigger delayed element at (110, 176) on xpath=//span[text()='Click']
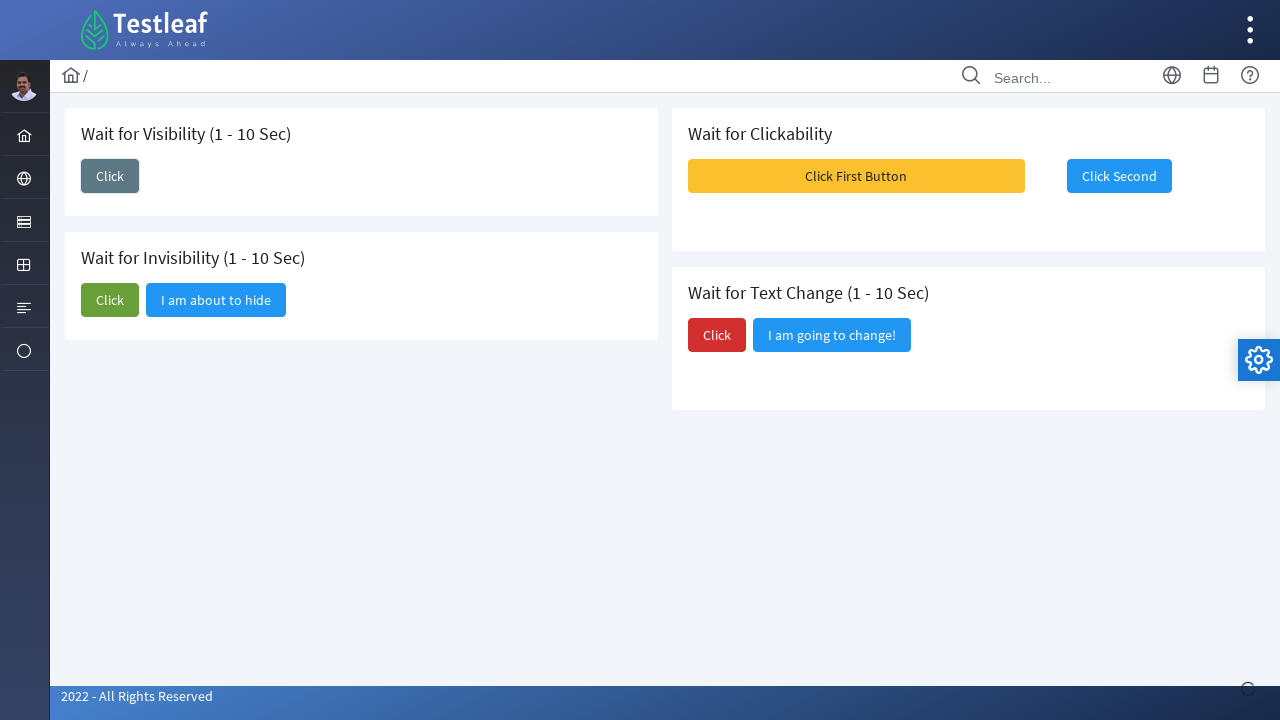

Waited for delayed element with text 'I am here' to become visible
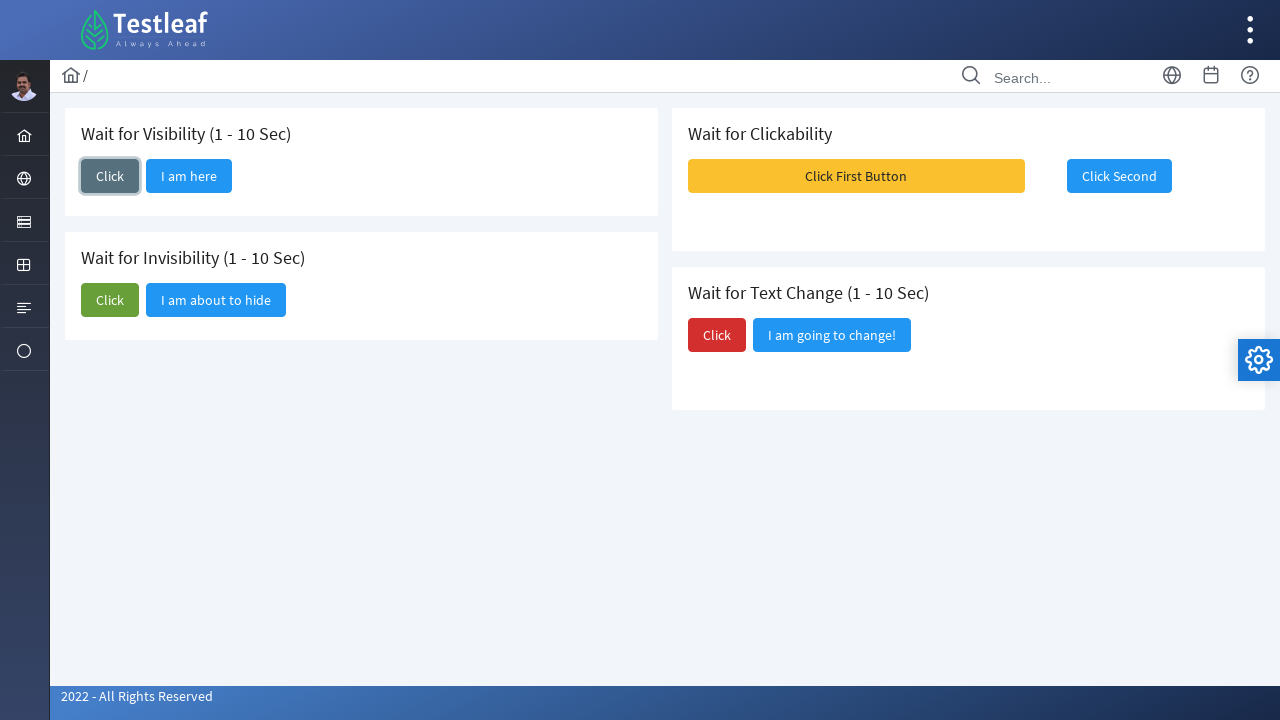

Located the visible element 'I am here'
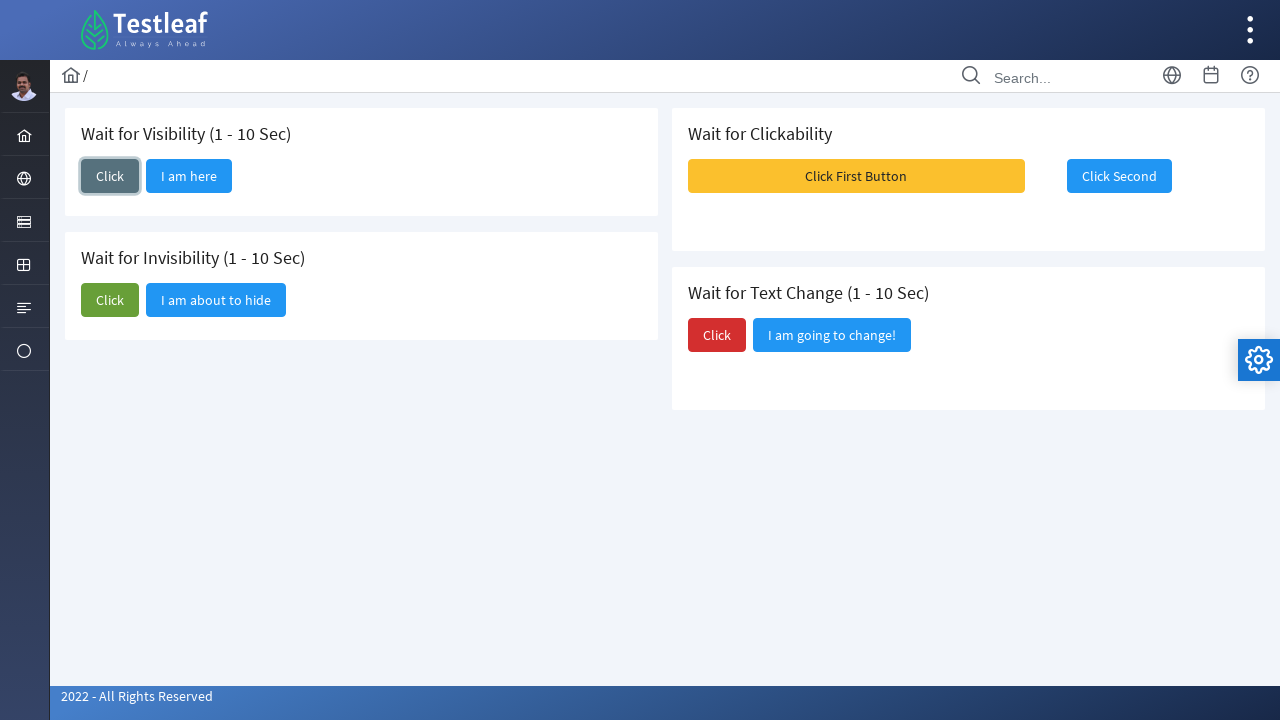

Retrieved text content: 'I am here'
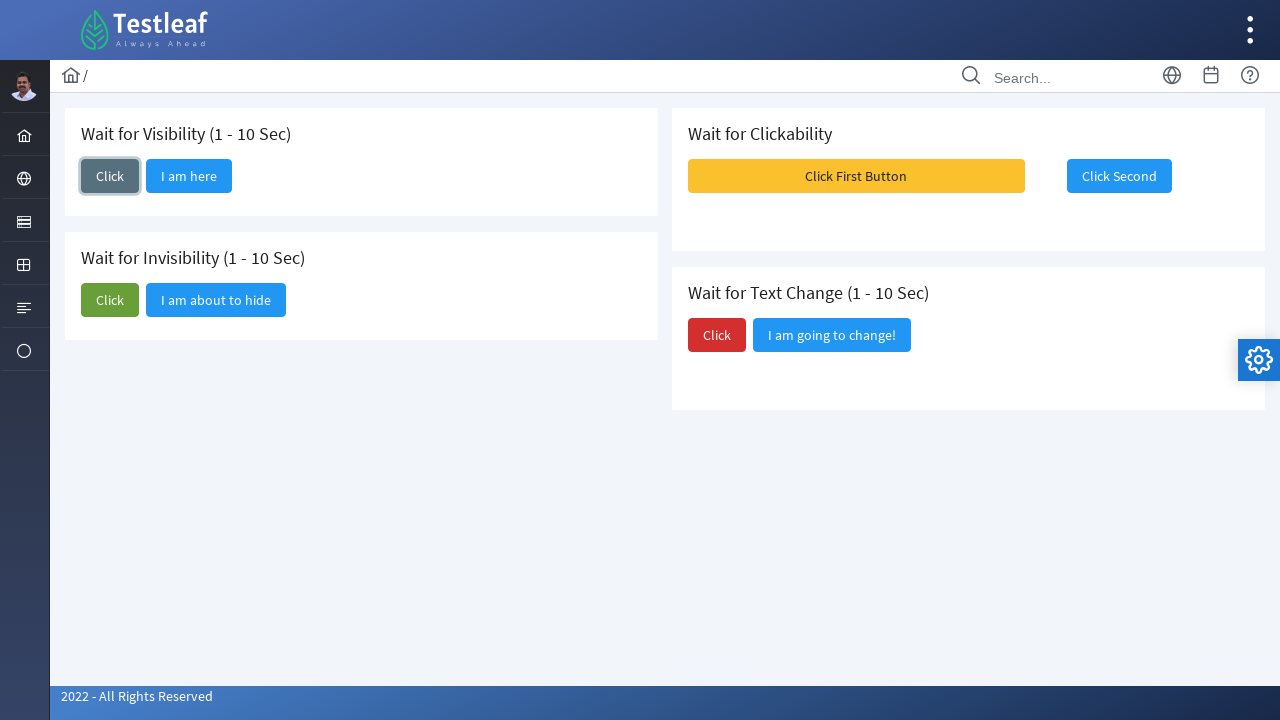

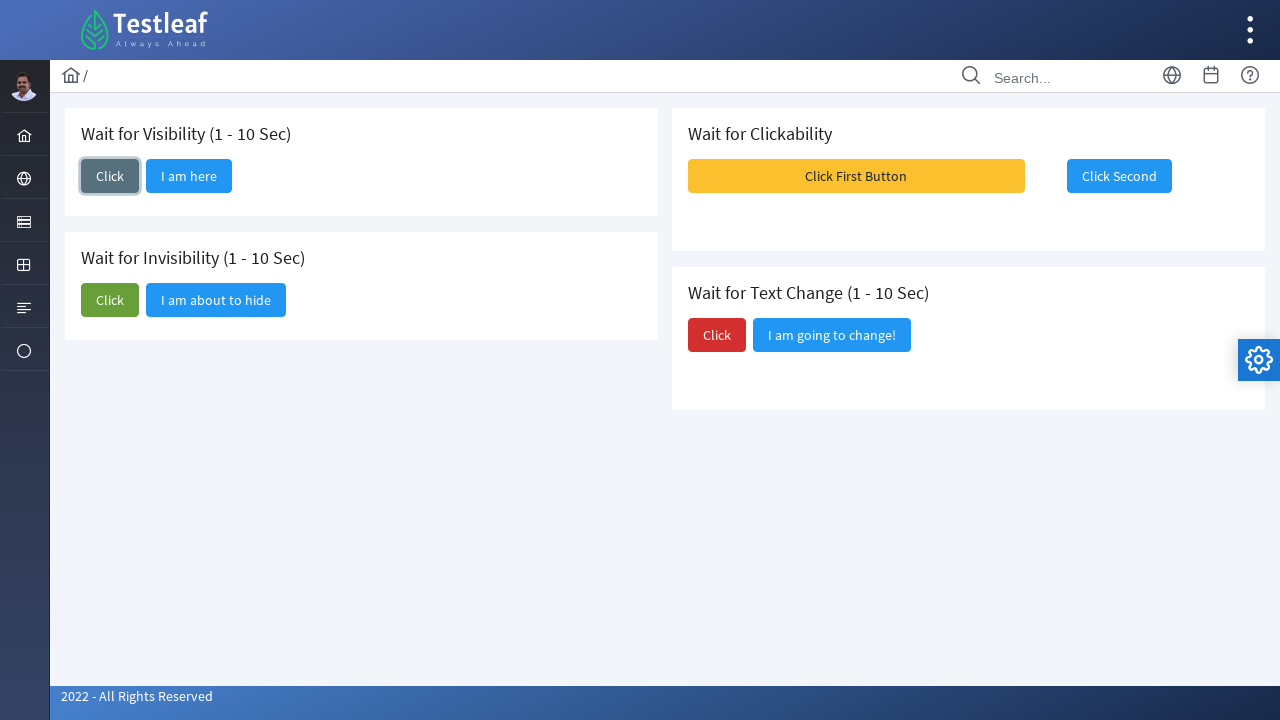